Tests page load functionality by clicking a link that opens a new tab, switching to the new tab, and verifying an email element is present on the new page

Starting URL: https://demoapps.qspiders.com/ui/pageLoad?sublist=0

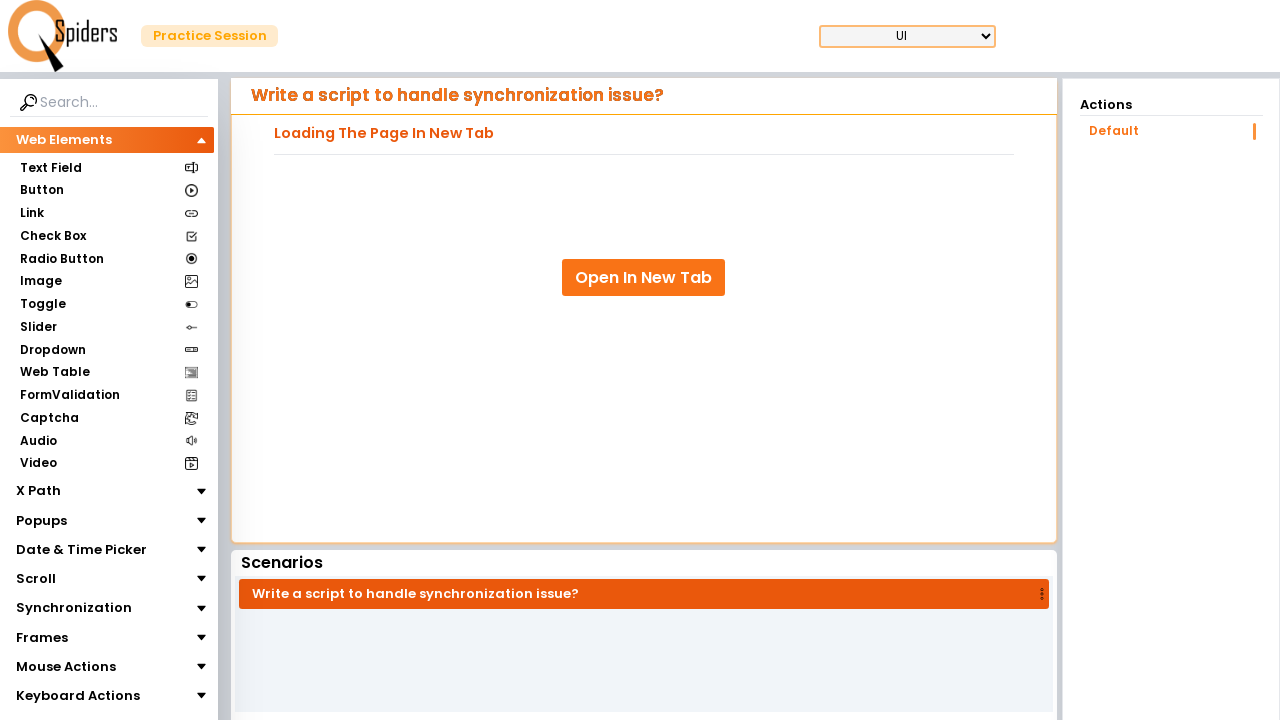

Clicked 'Open In New Tab' link and new tab opened at (644, 278) on xpath=//a[.='Open In New Tab']
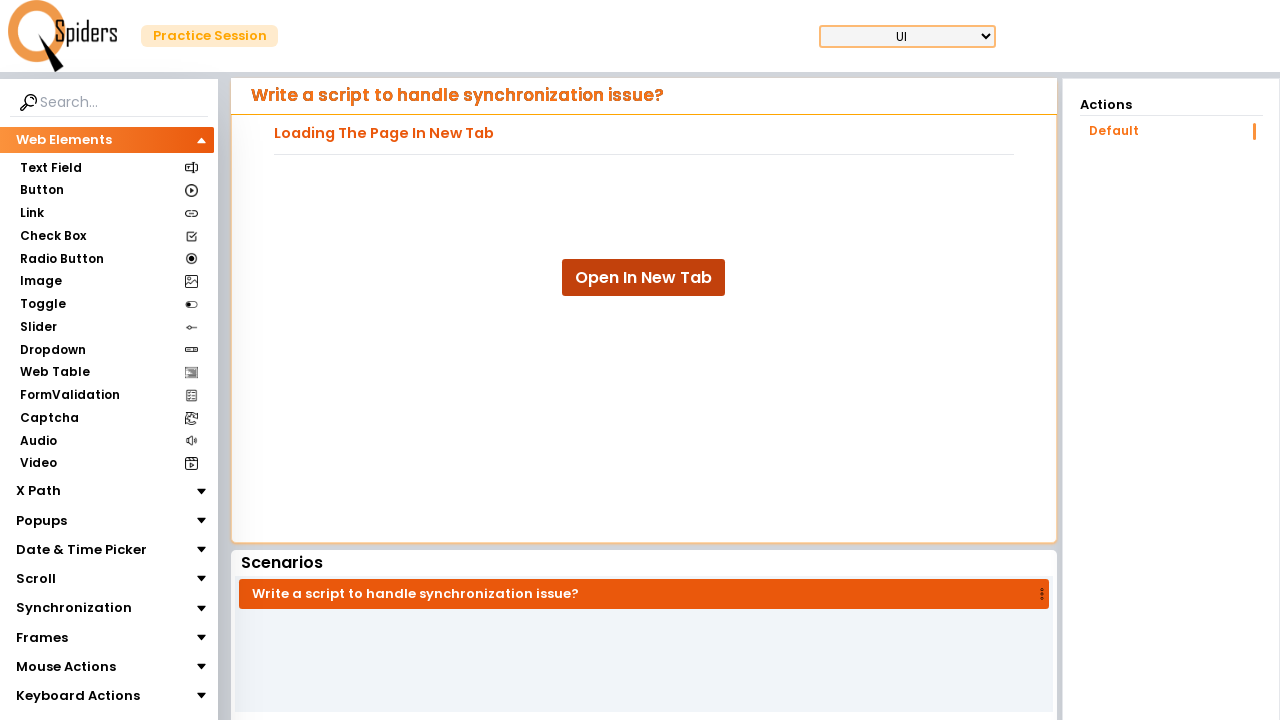

Switched to new tab
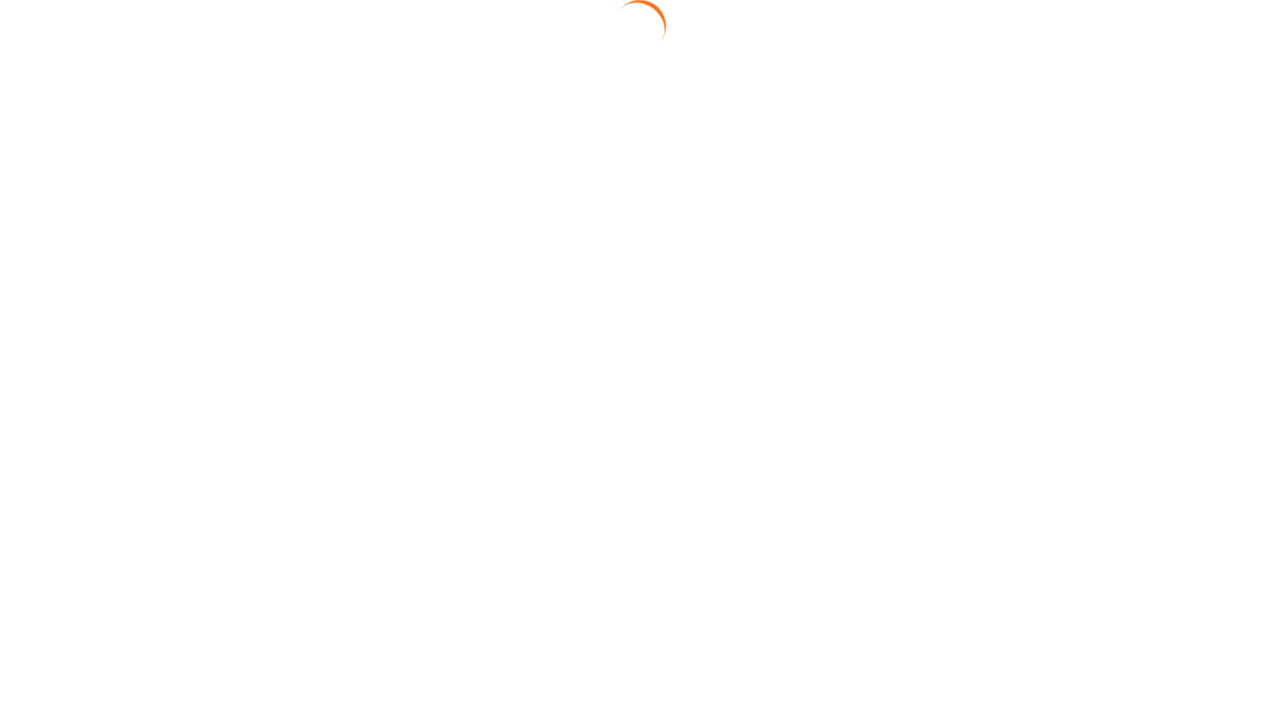

Email element found on new page, page load verified
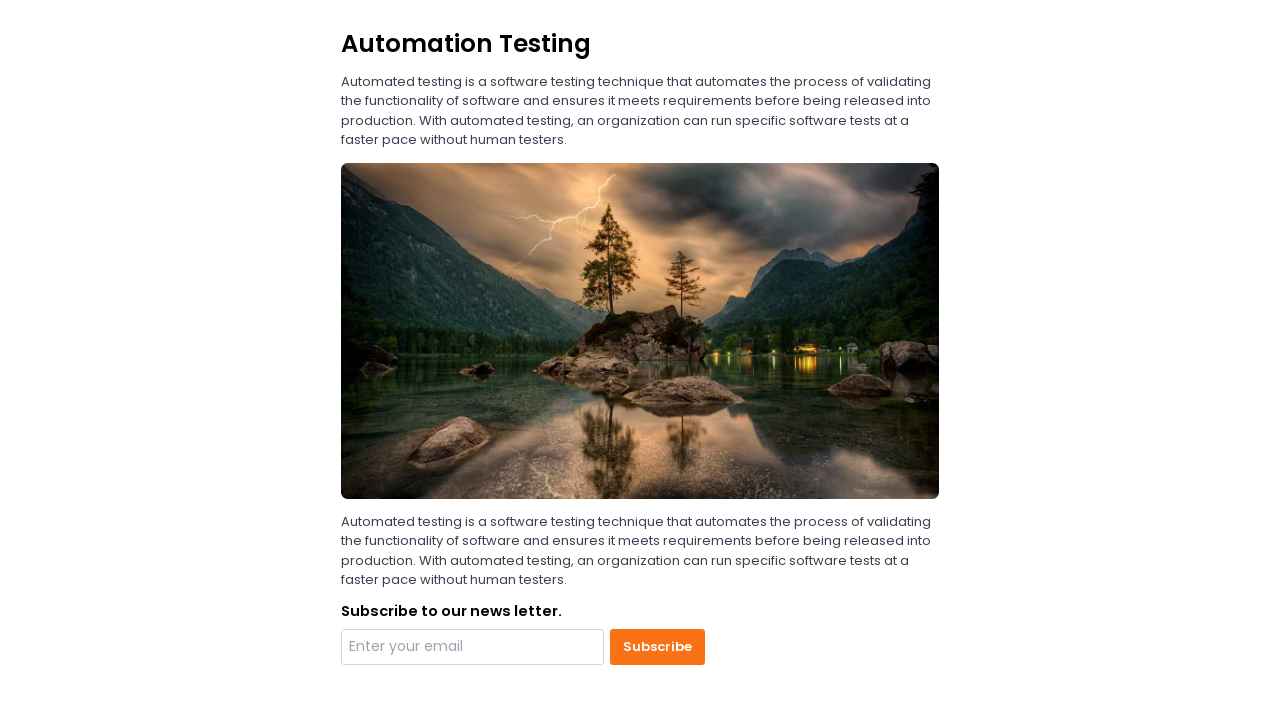

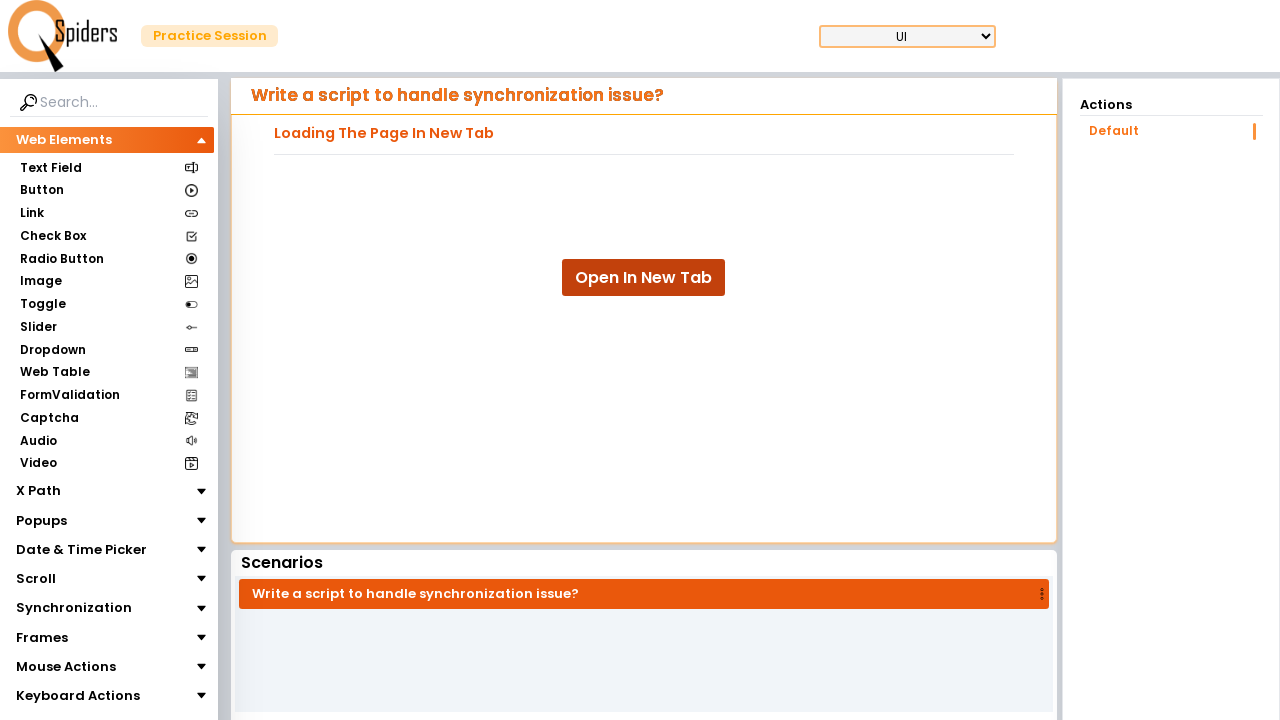